Tests the age form by entering name "ABC" and age "40", submitting, and verifying the adult message is displayed

Starting URL: https://kristinek.github.io/site/examples/age

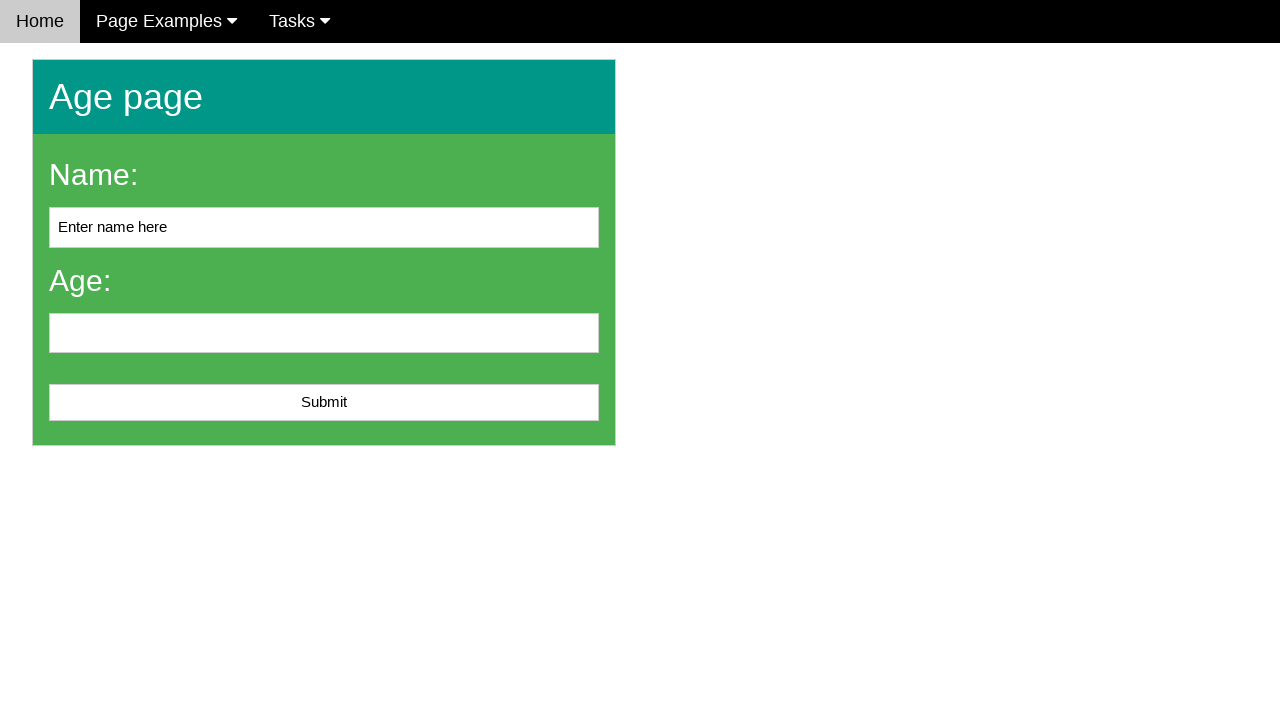

Navigated to age form page
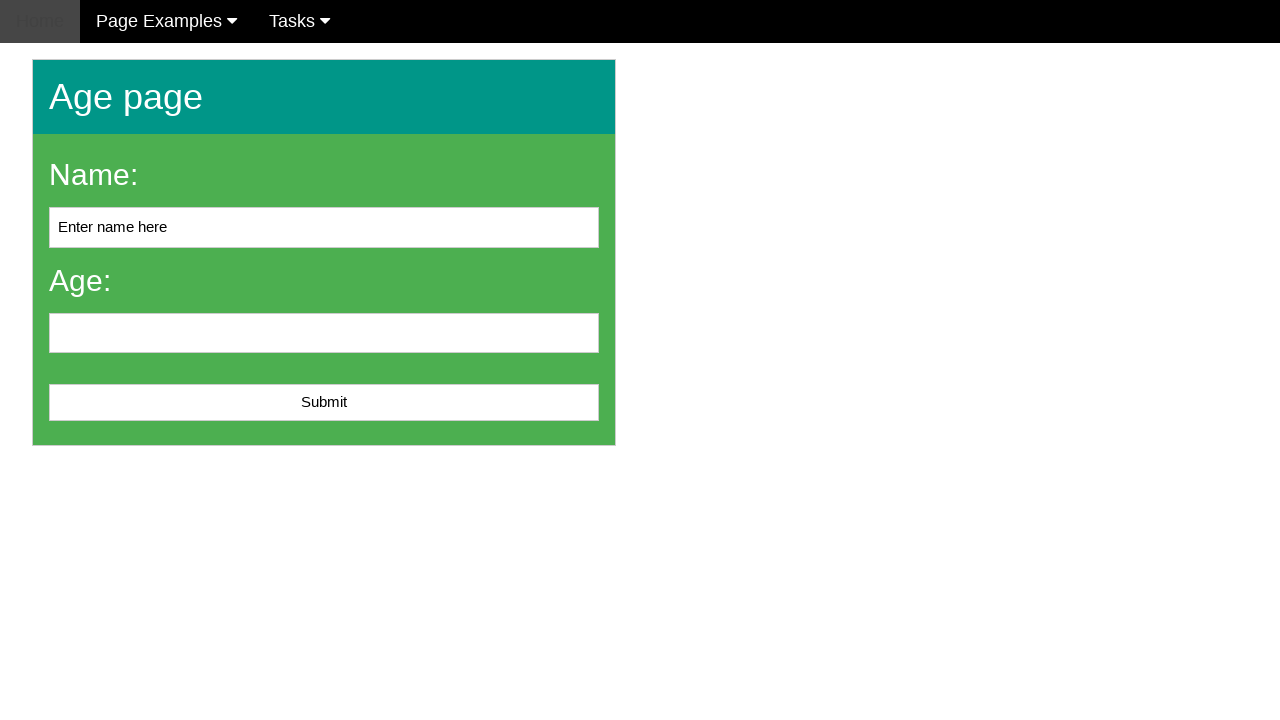

Entered name 'ABC' in the name field on #name
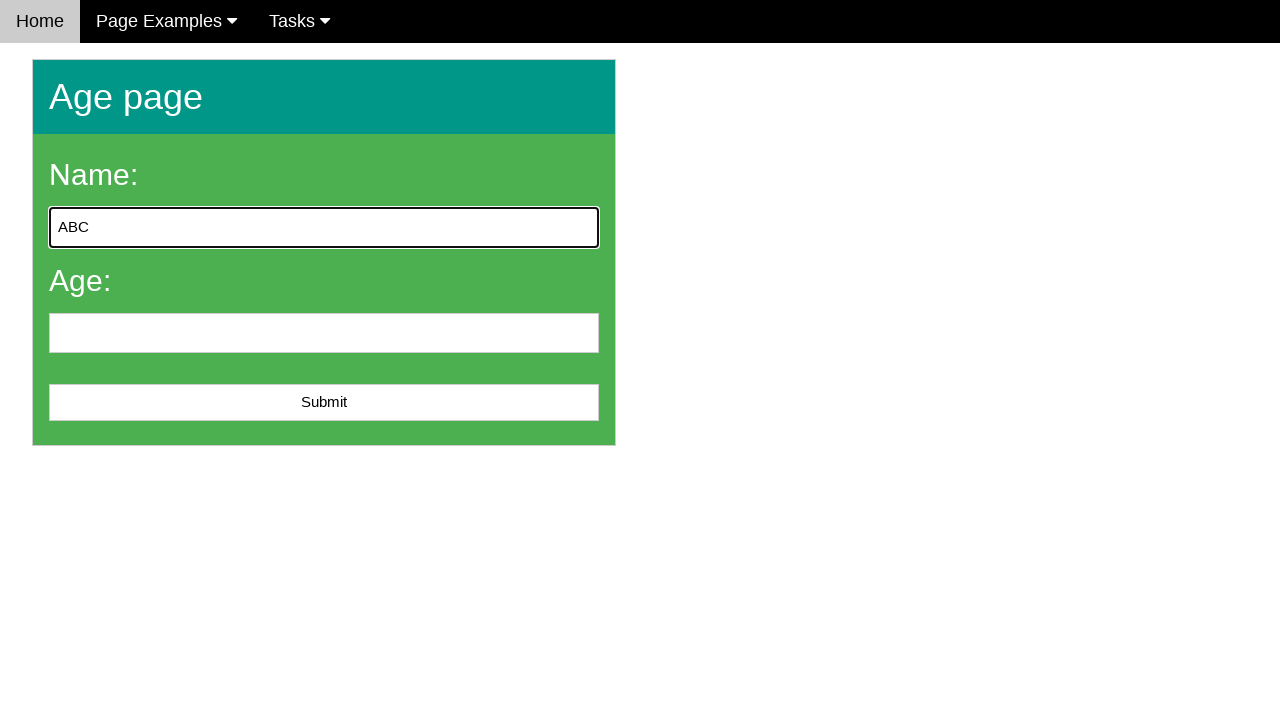

Entered age '40' in the age field on #age
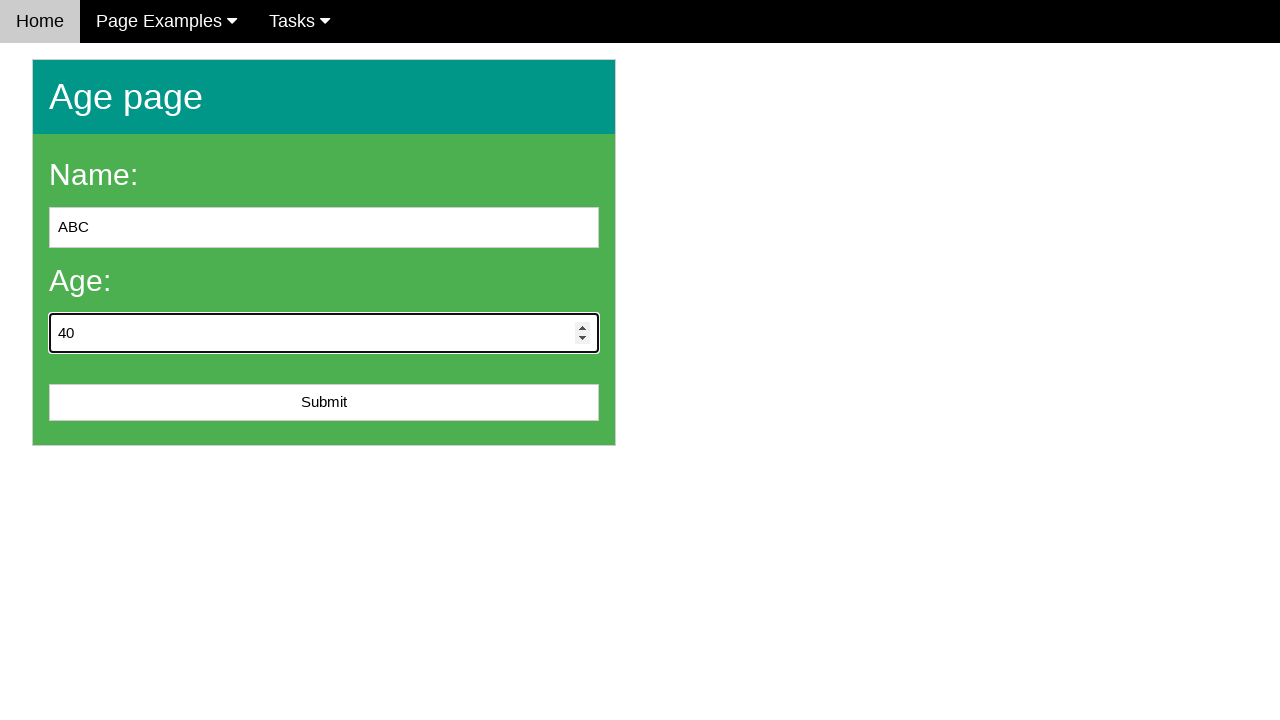

Clicked the submit button at (324, 403) on #submit
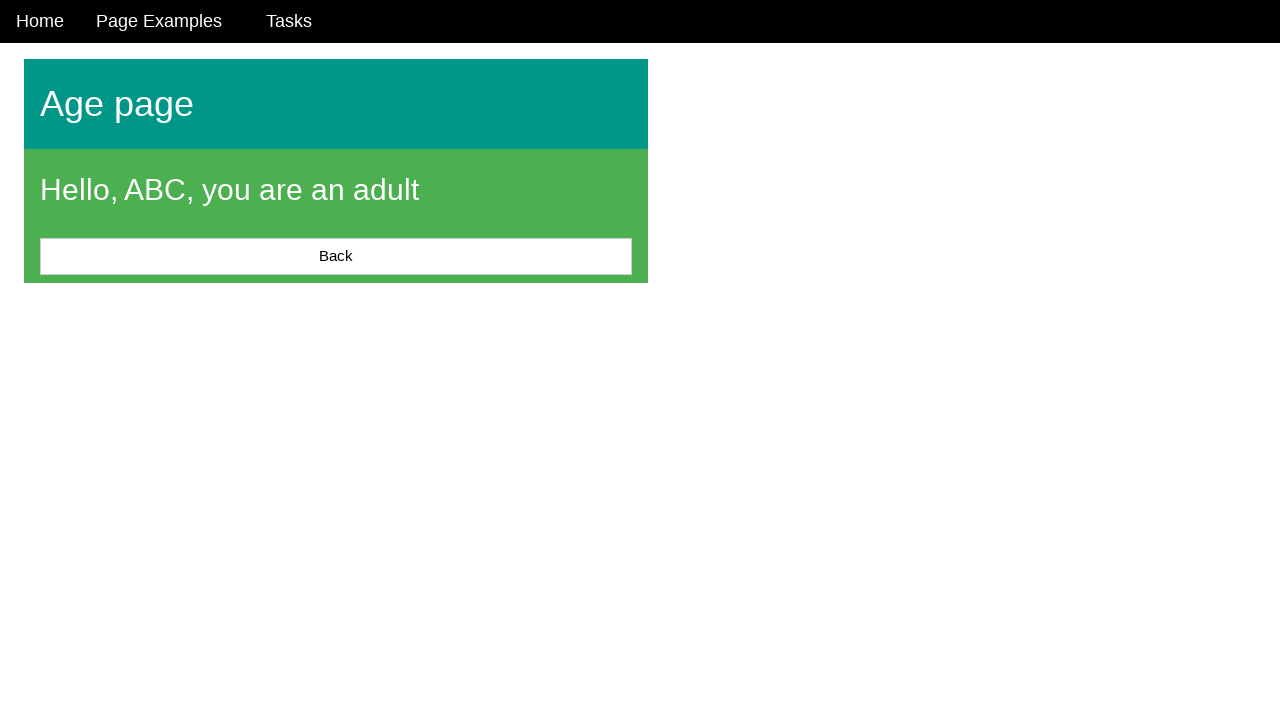

Result message appeared on page
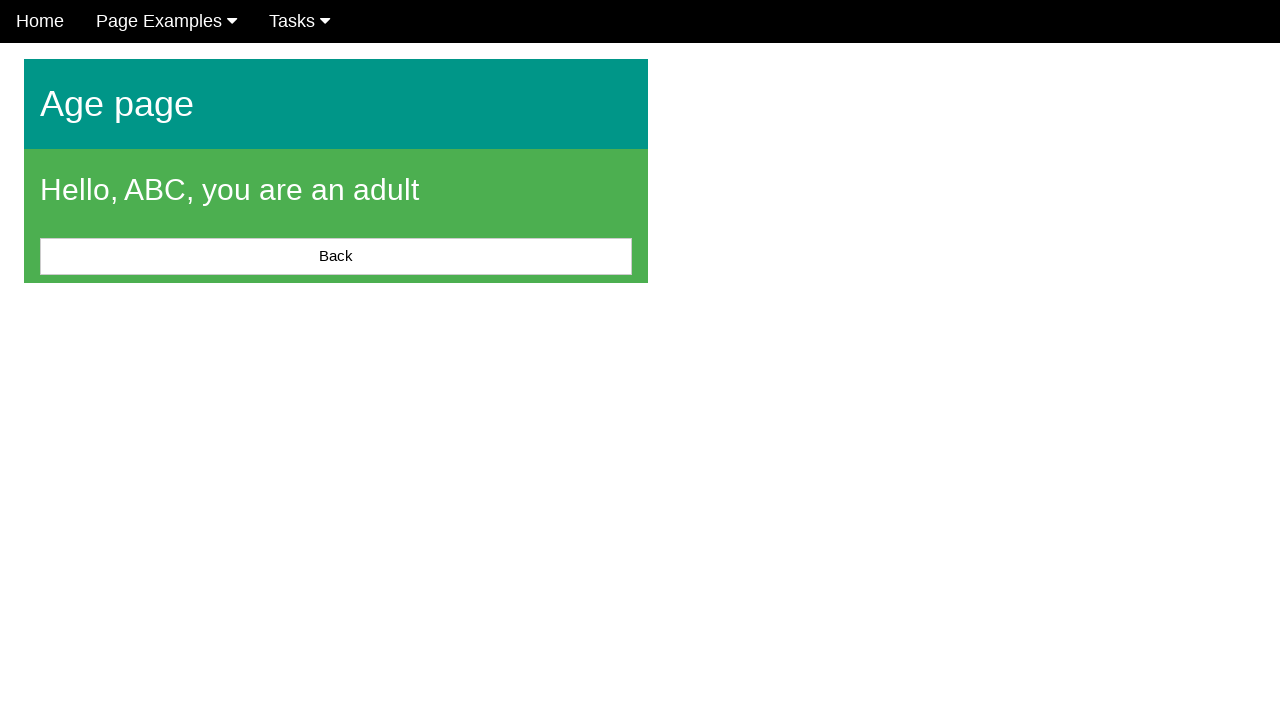

Verified that the adult message is displayed
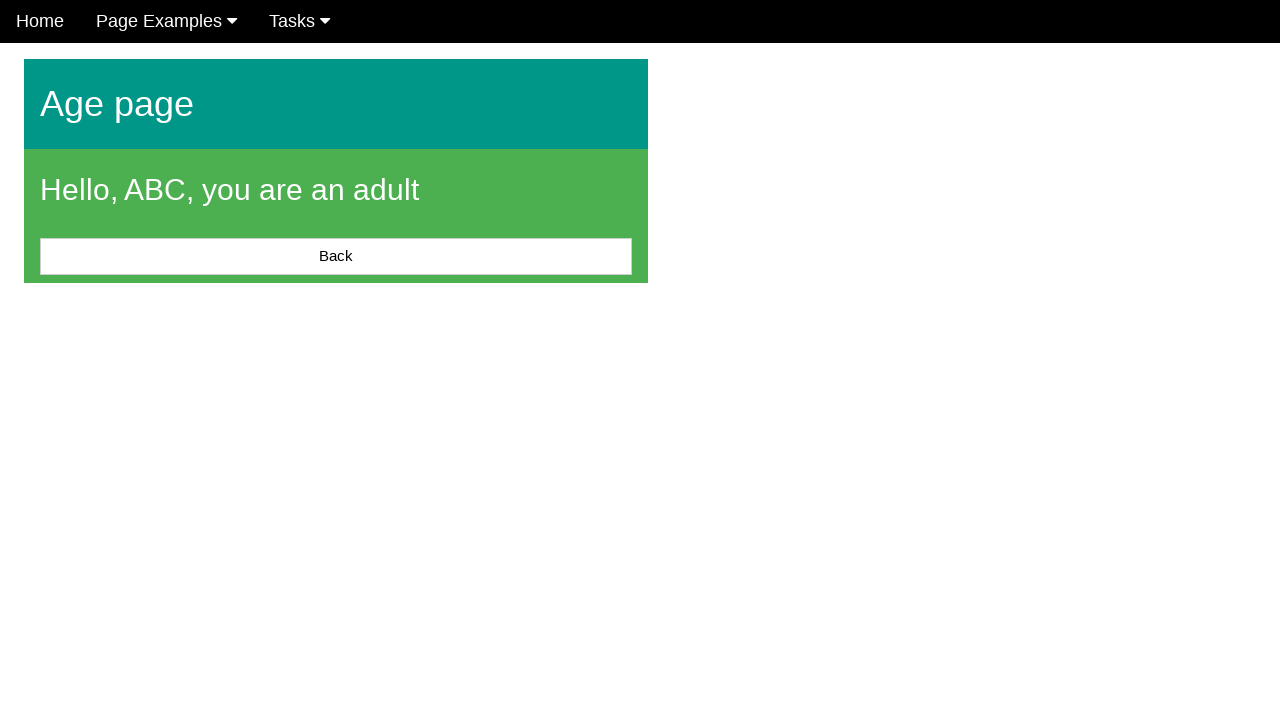

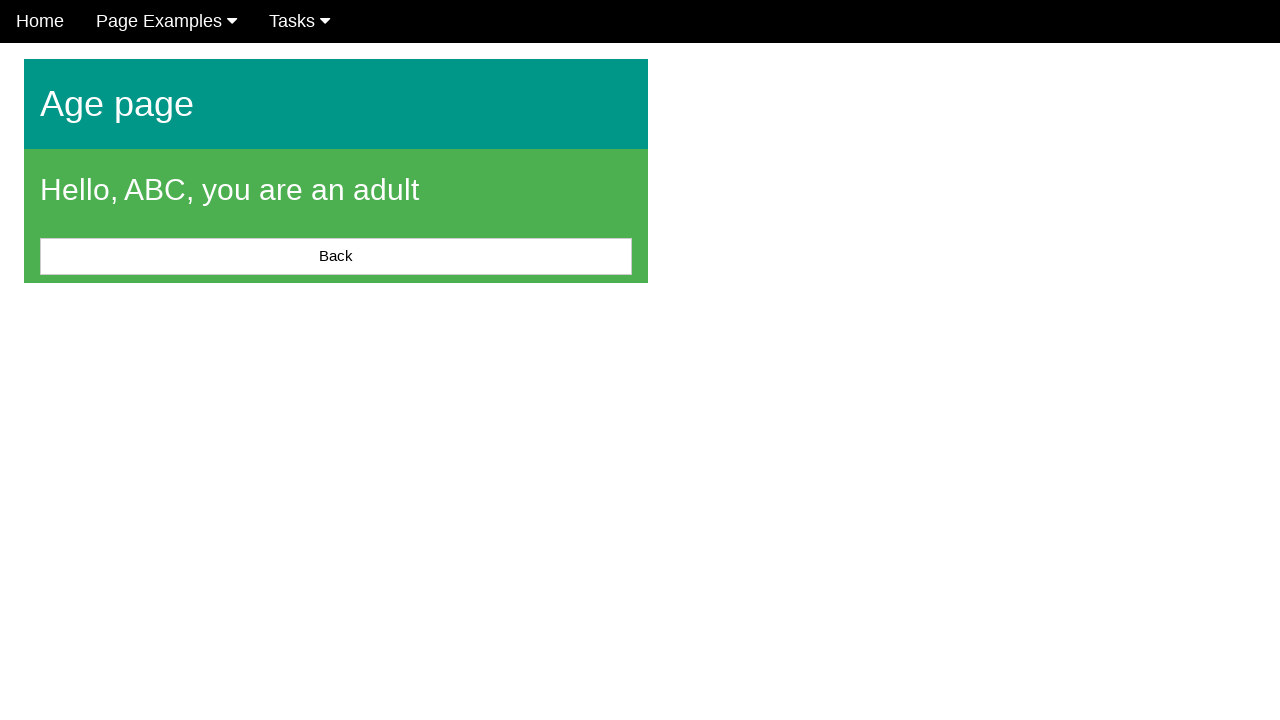